Tests email subscription input functionality by entering an email address in the text input field and verifying the value was entered correctly.

Starting URL: https://njit-wis.github.io/project-2-team-web/

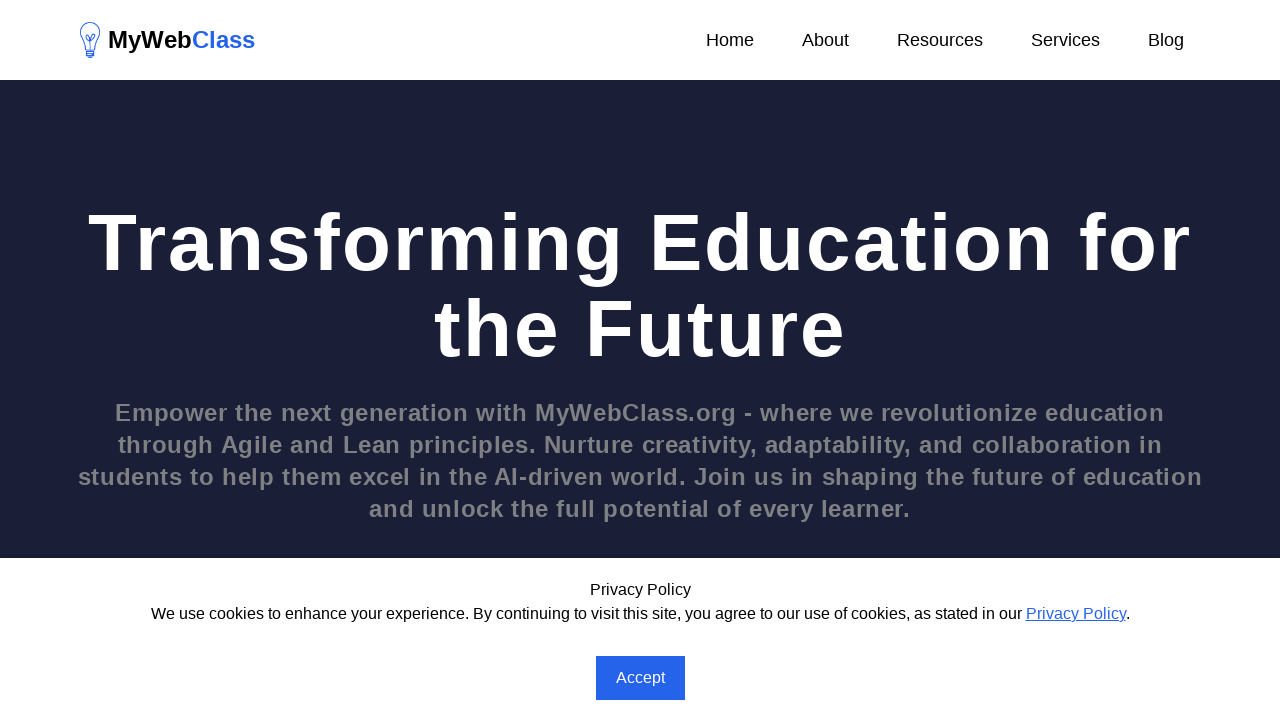

Entered email address 'sarah.jones@testmail.org' in email input field on input[type="text"]
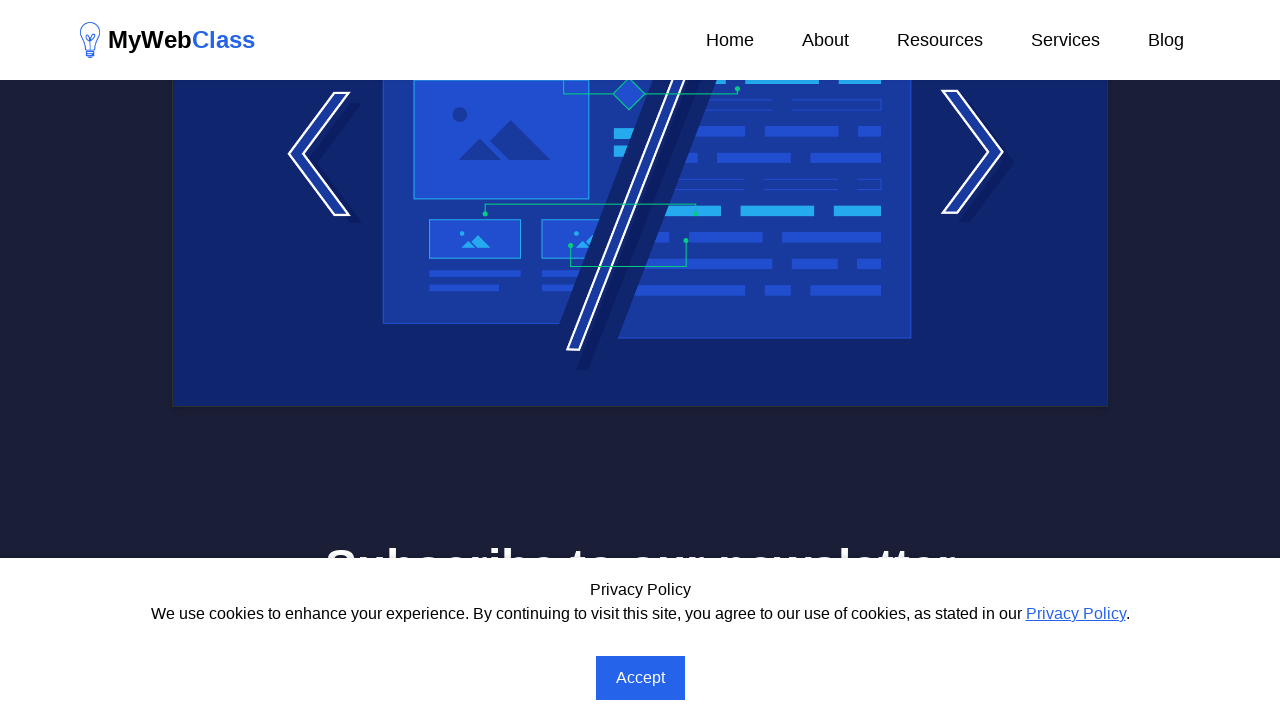

Retrieved email input field value
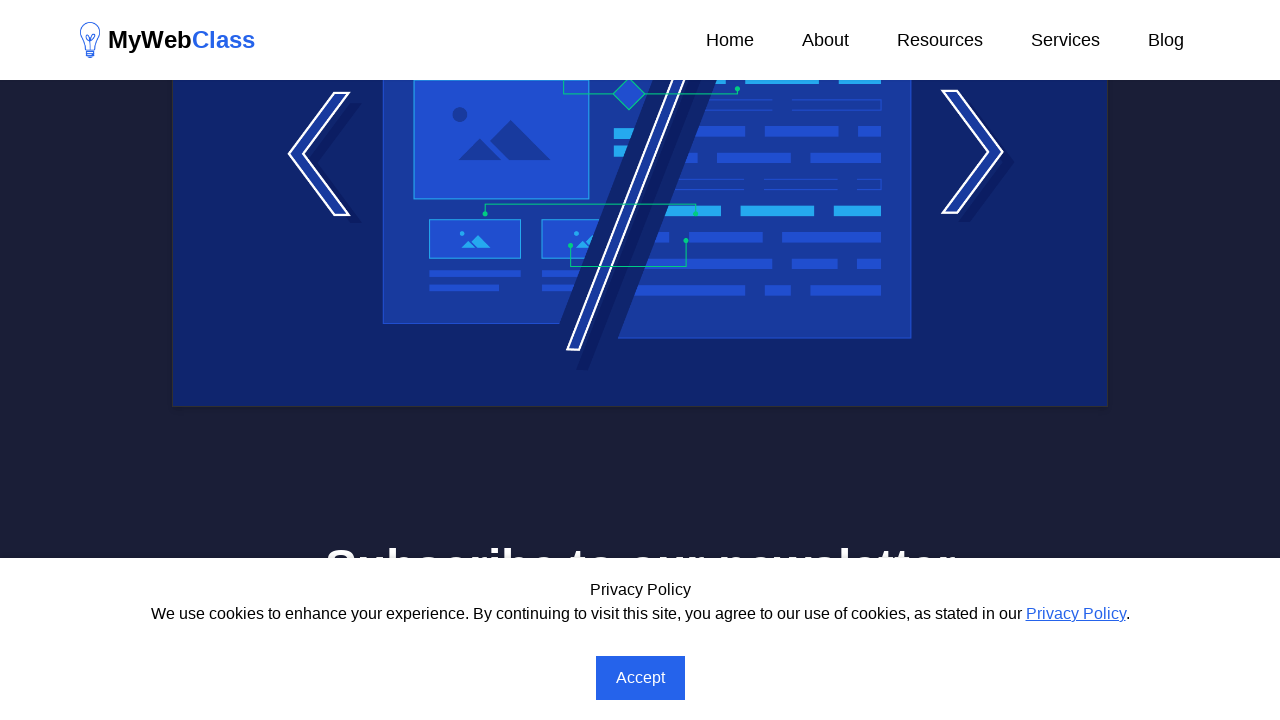

Verified email input value matches expected 'sarah.jones@testmail.org'
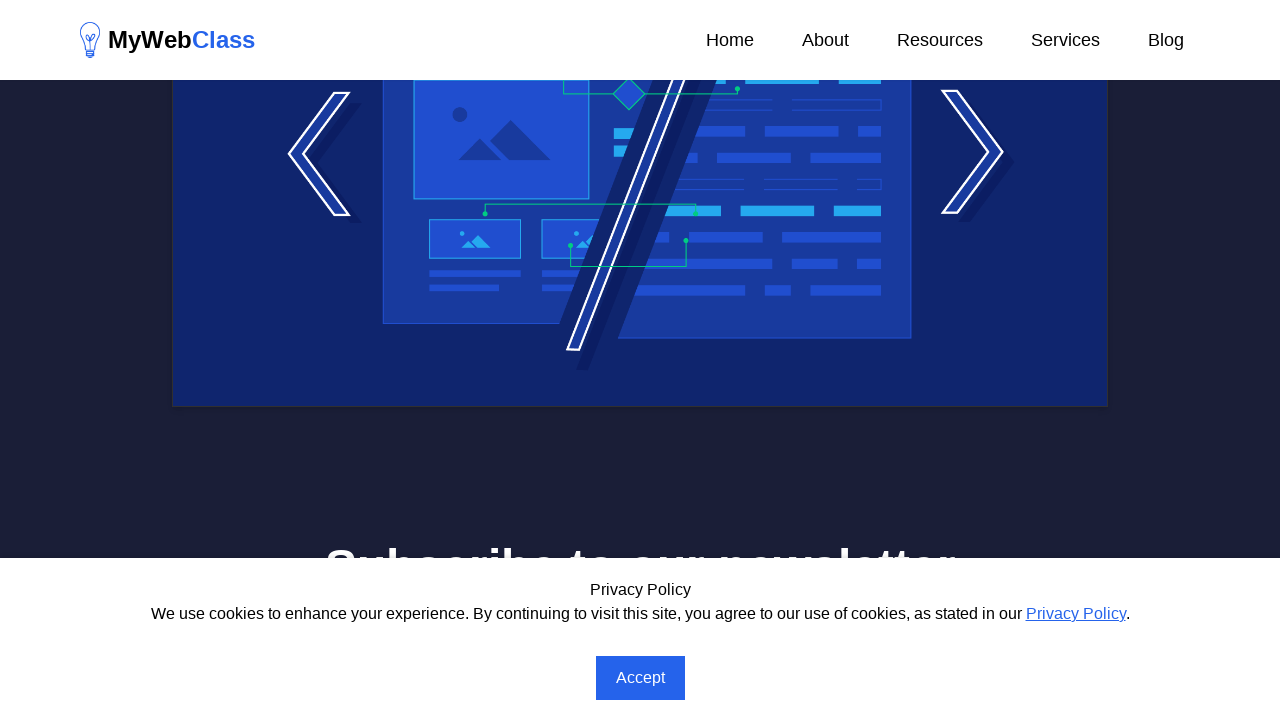

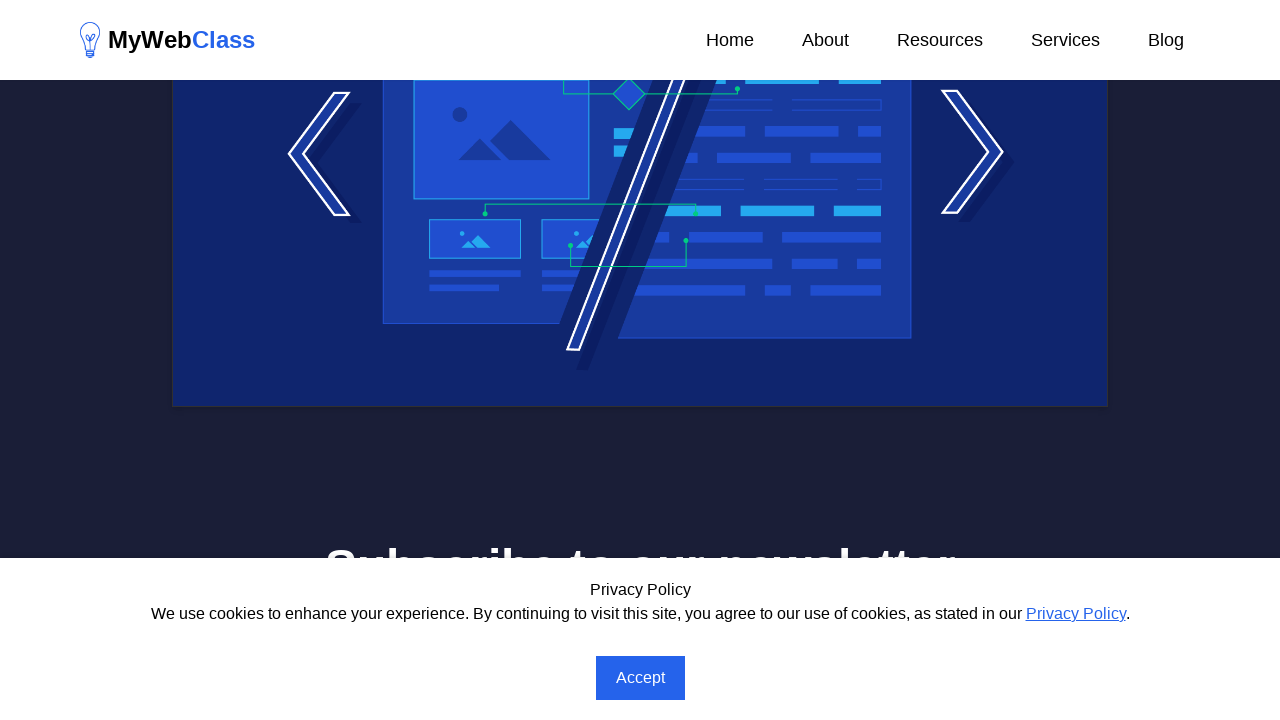